Tests dynamic control states by clicking Enable and Disable buttons, verifying messages and input field states change accordingly

Starting URL: https://the-internet.herokuapp.com/dynamic_controls

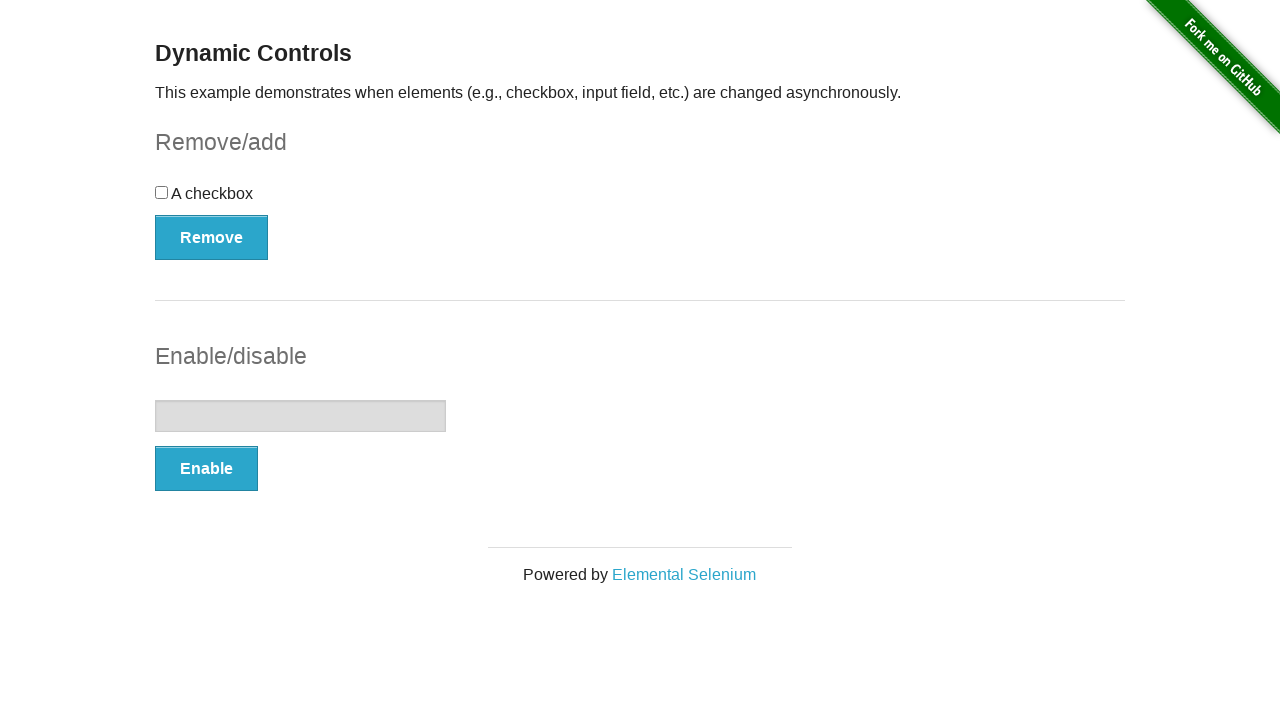

Clicked Enable button at (206, 469) on button:has-text('Enable')
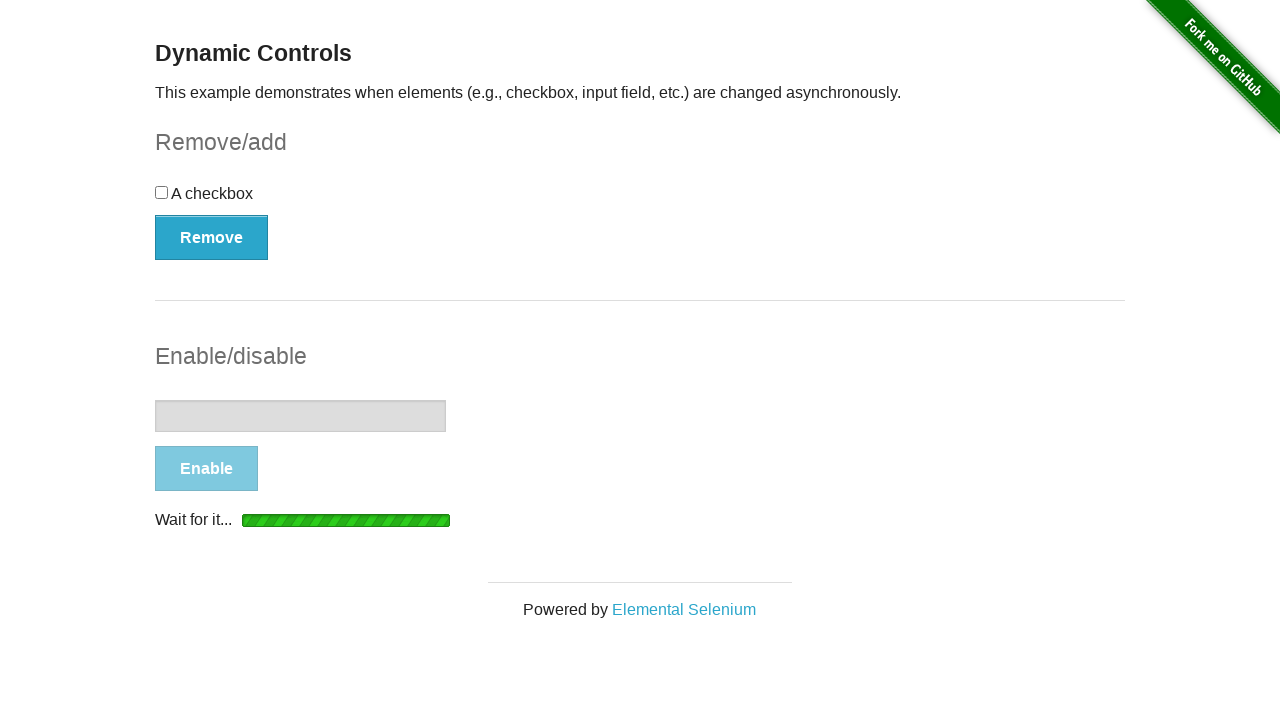

Waited for 'It's enabled!' message to appear
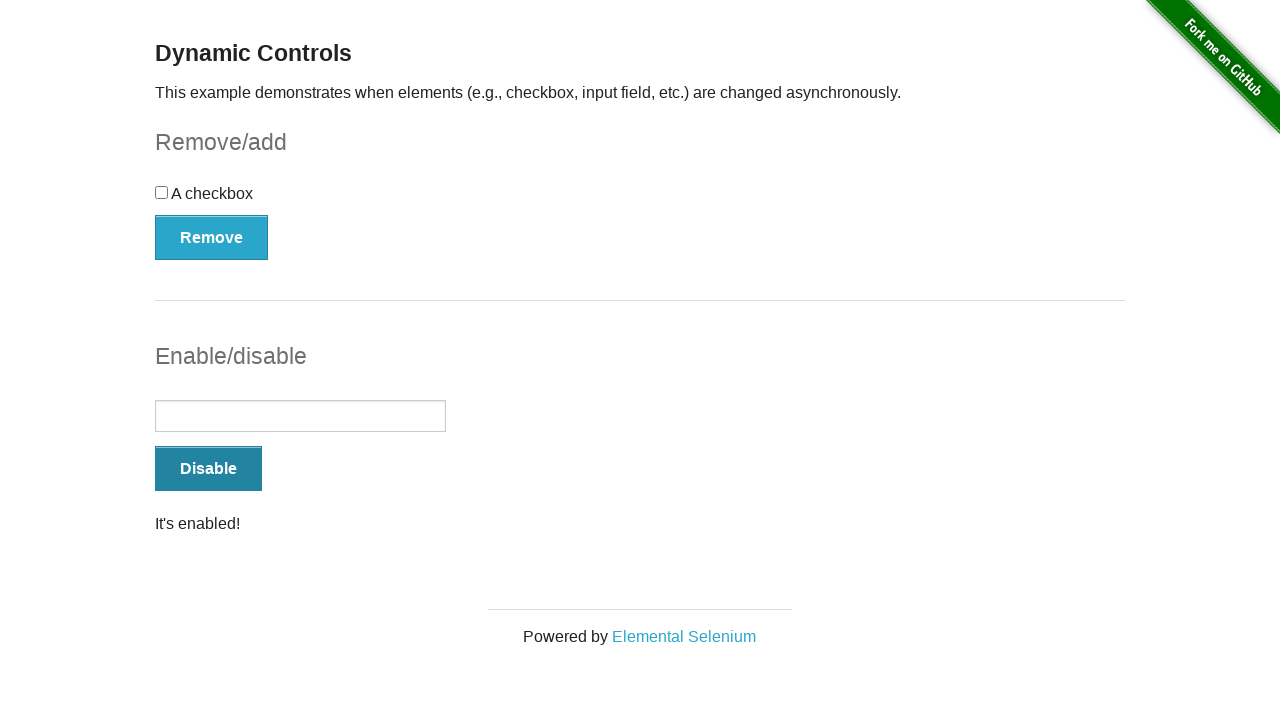

Input field became visible
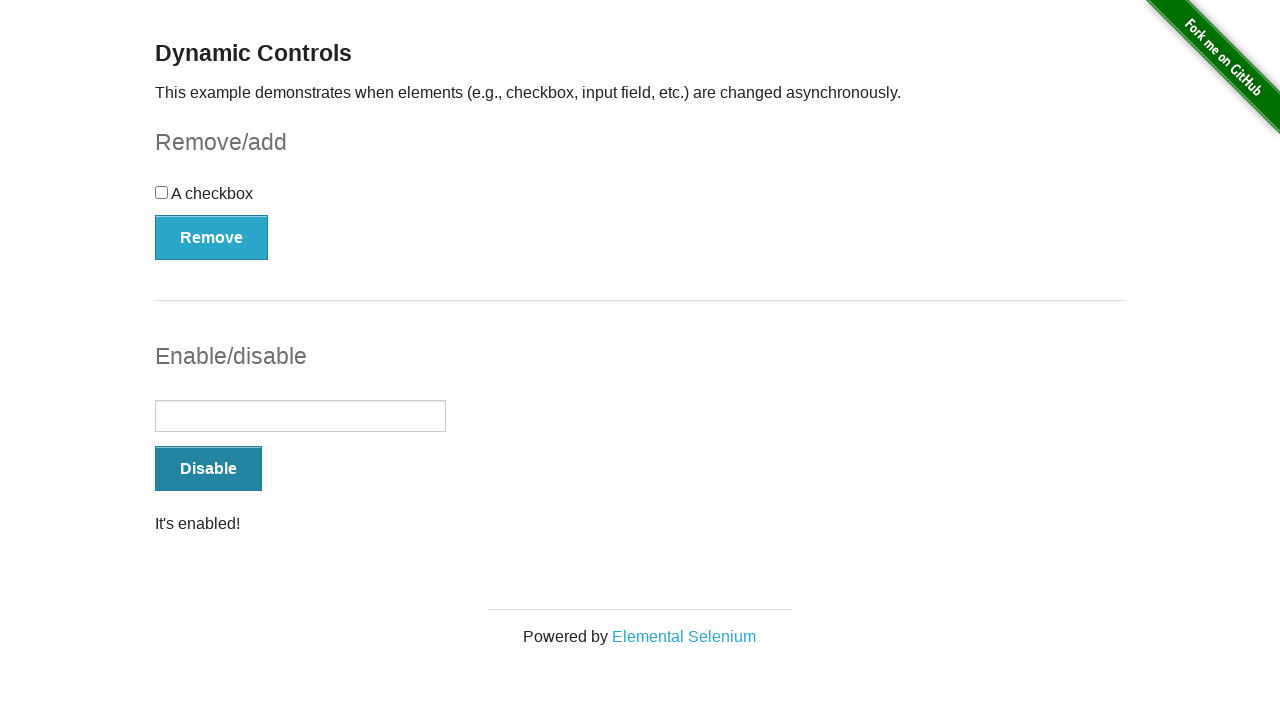

Verified input field is enabled
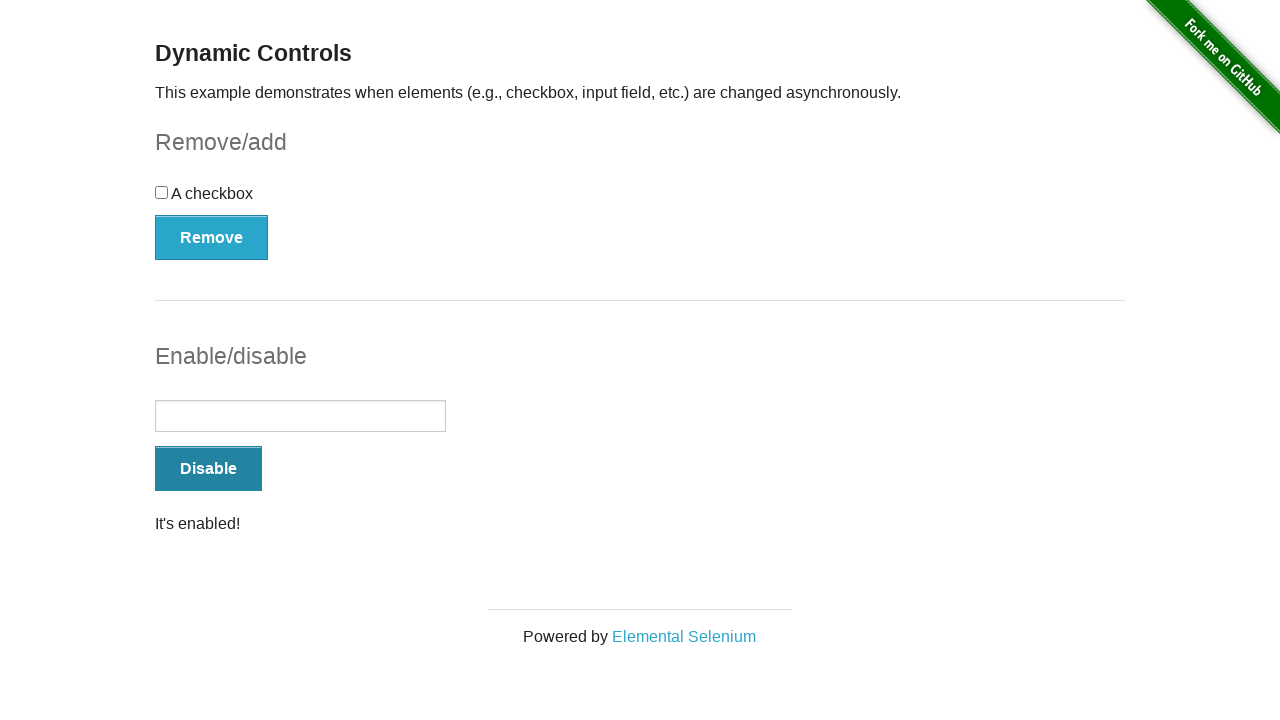

Clicked Disable button at (208, 469) on button:has-text('Disable')
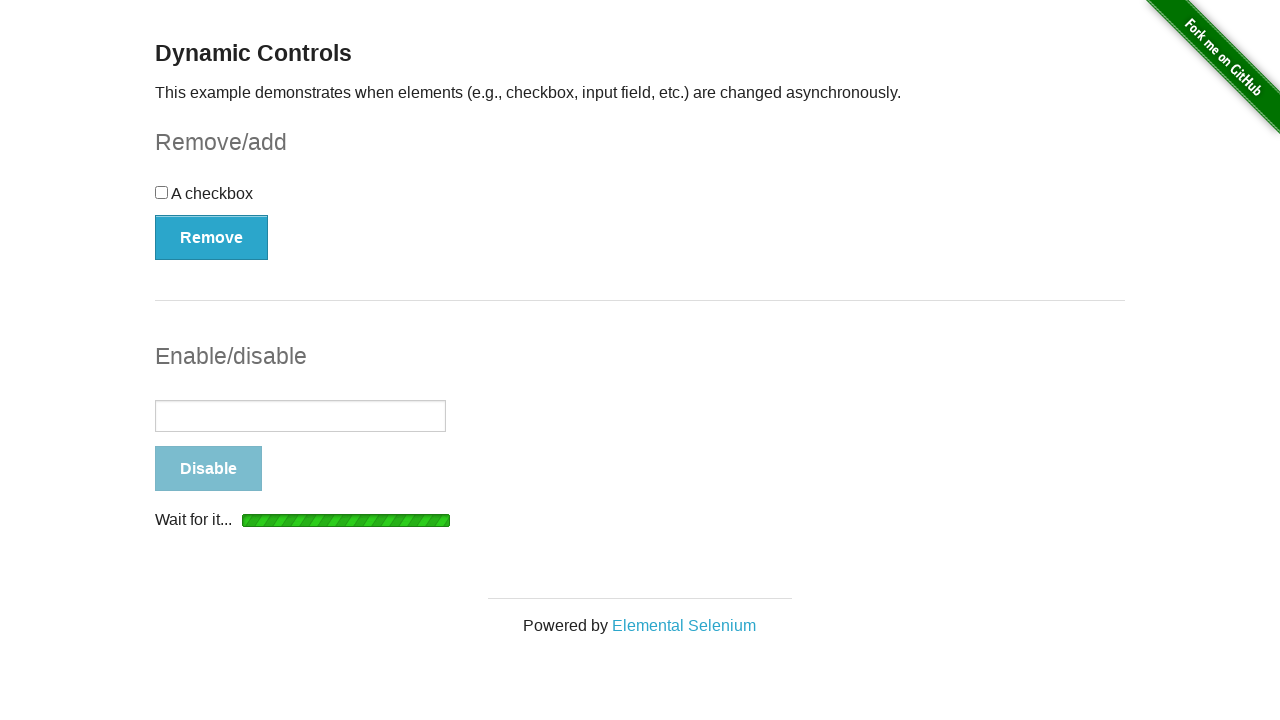

Waited for 'It's disabled!' message to appear
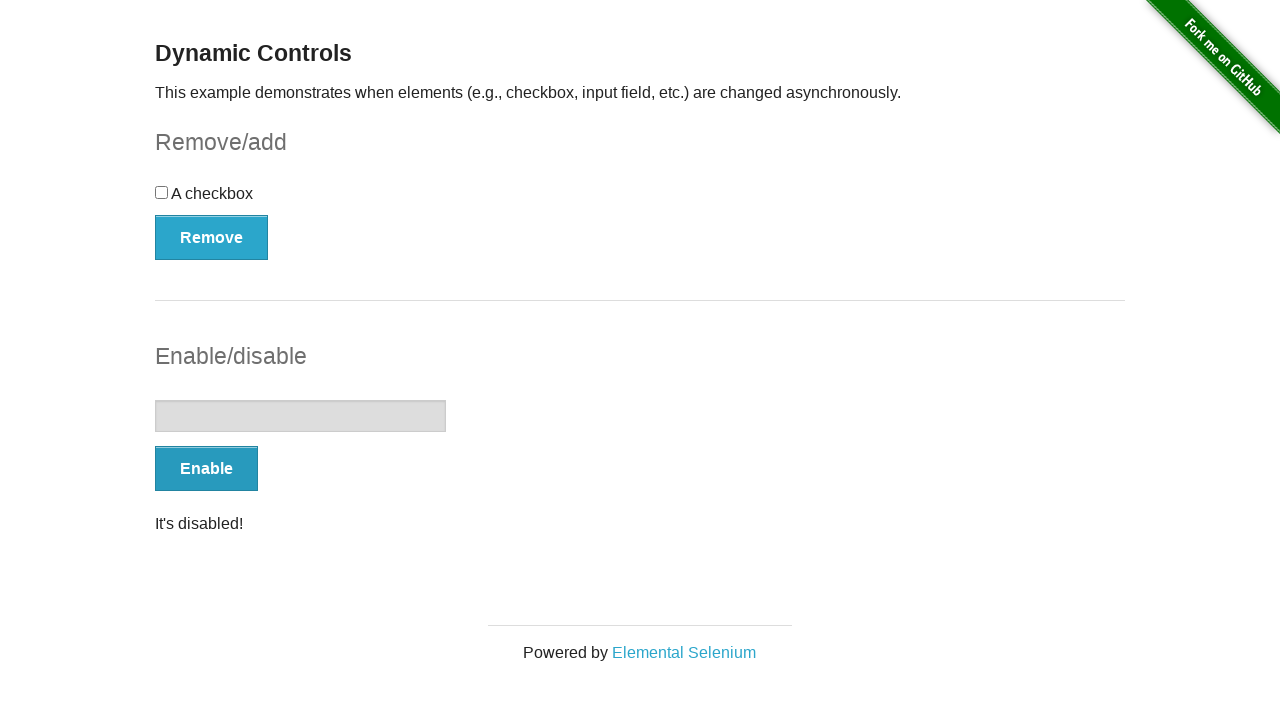

Verified input field is disabled
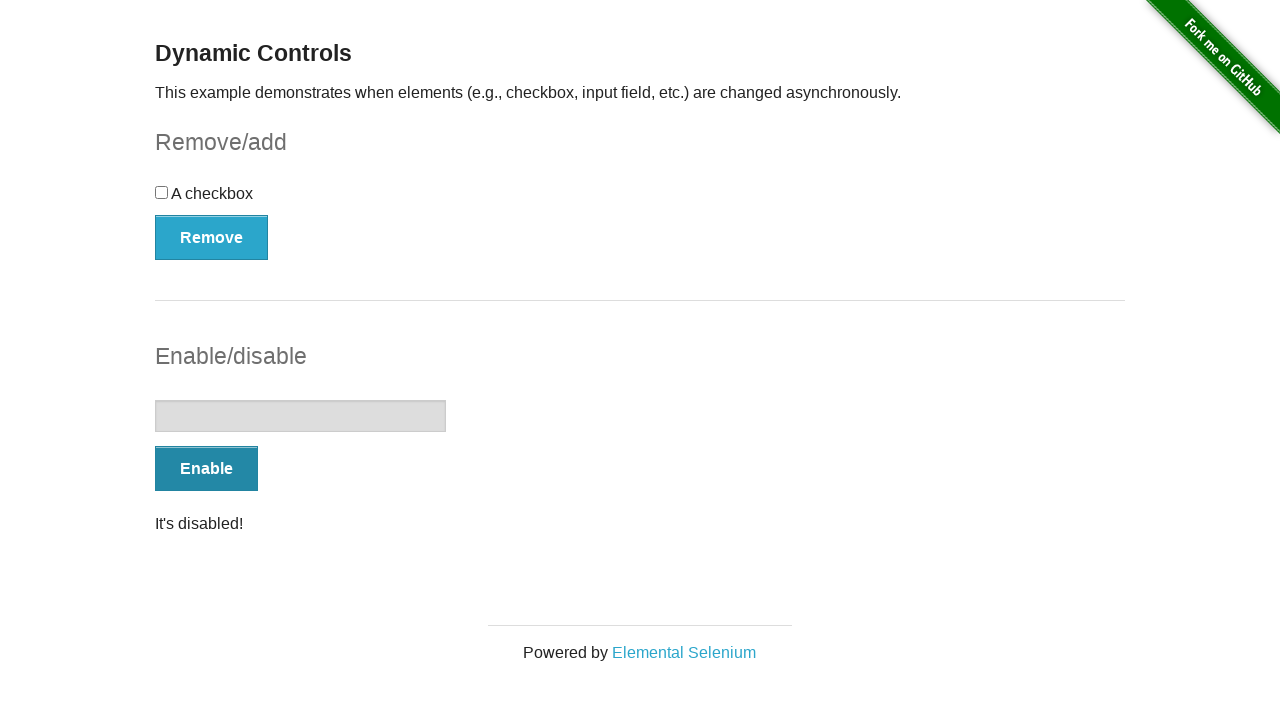

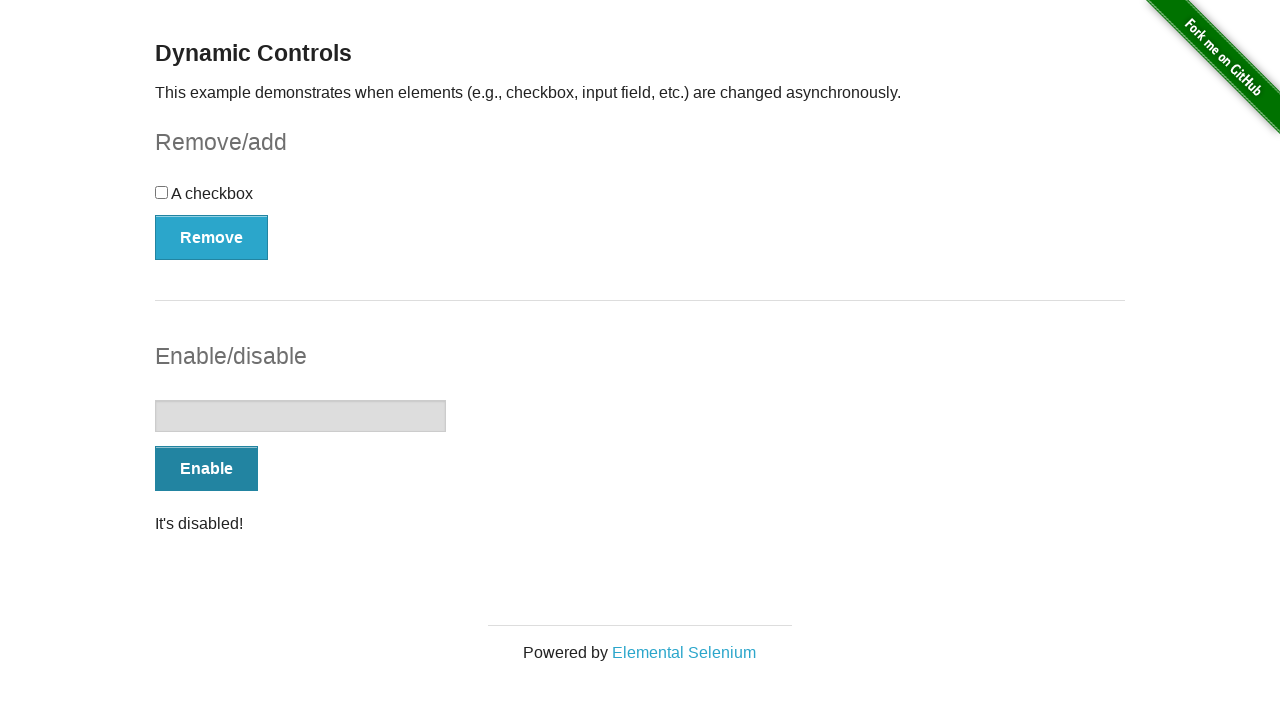